Tests alert handling functionality by clicking a button to trigger an alert and then accepting it

Starting URL: https://demoqa.com/alerts

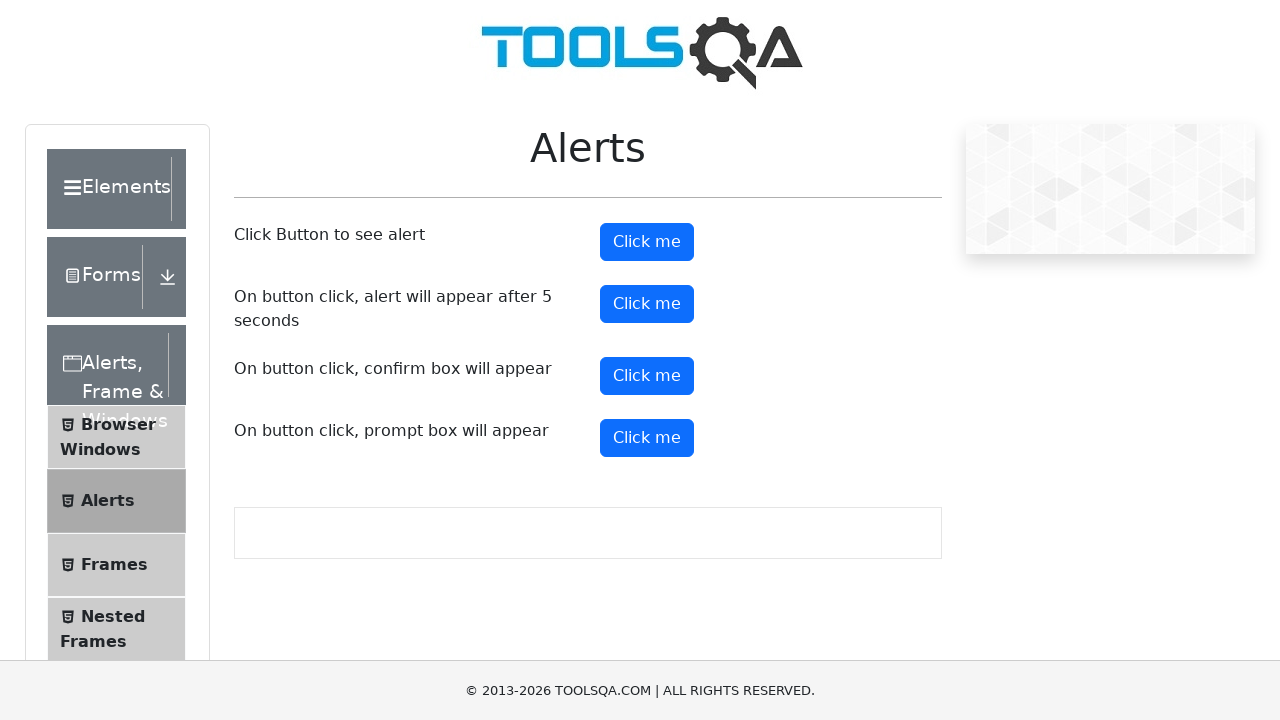

Navigated to alerts demo page
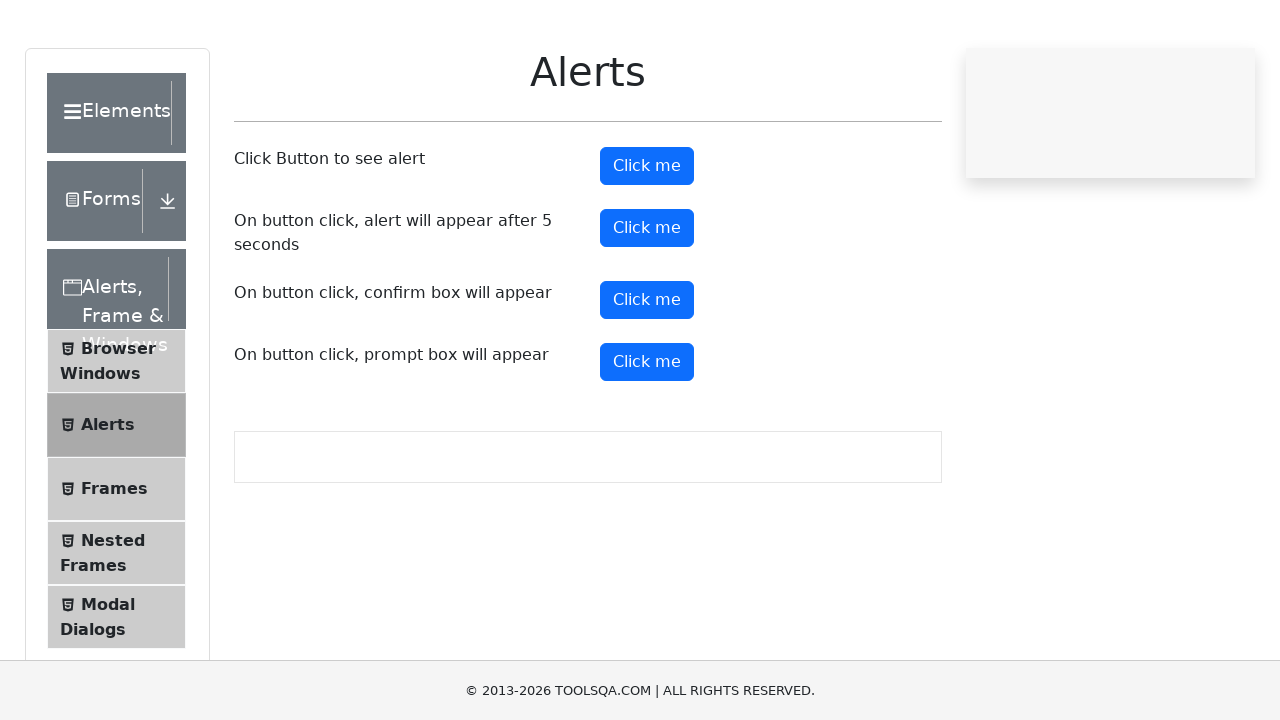

Set up dialog handler to accept alerts
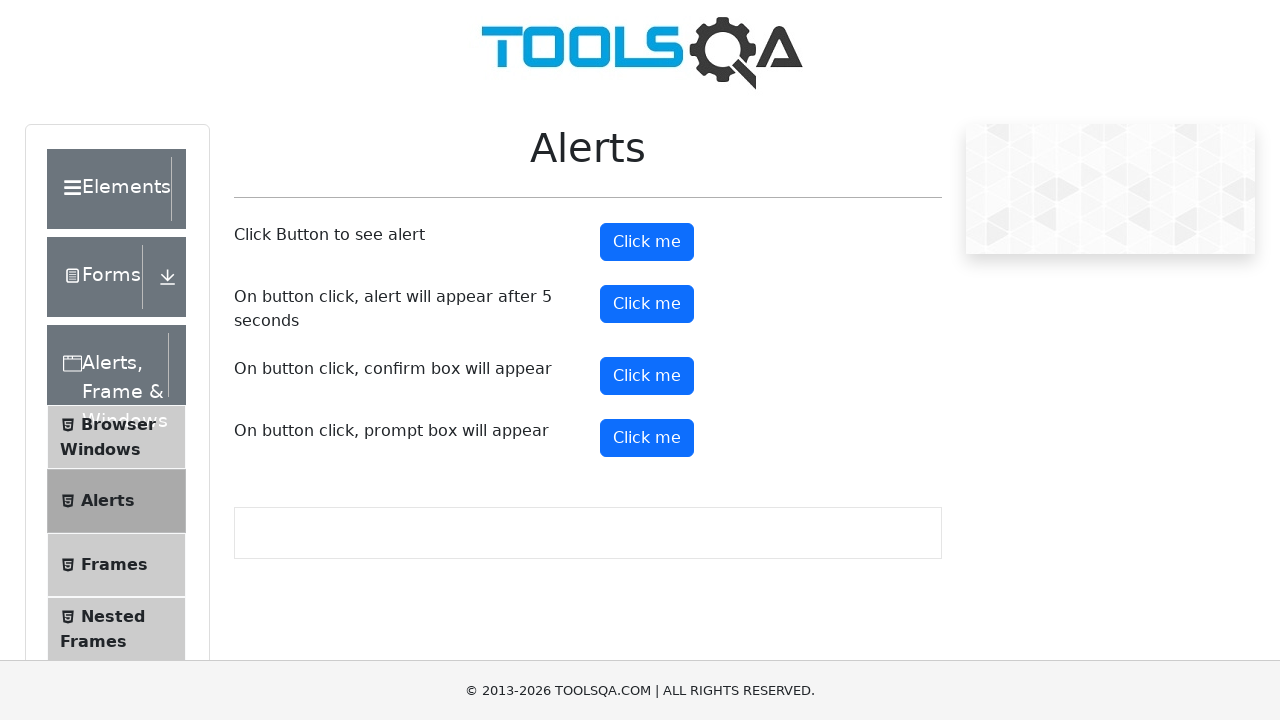

Clicked alert button to trigger popup at (647, 242) on #alertButton
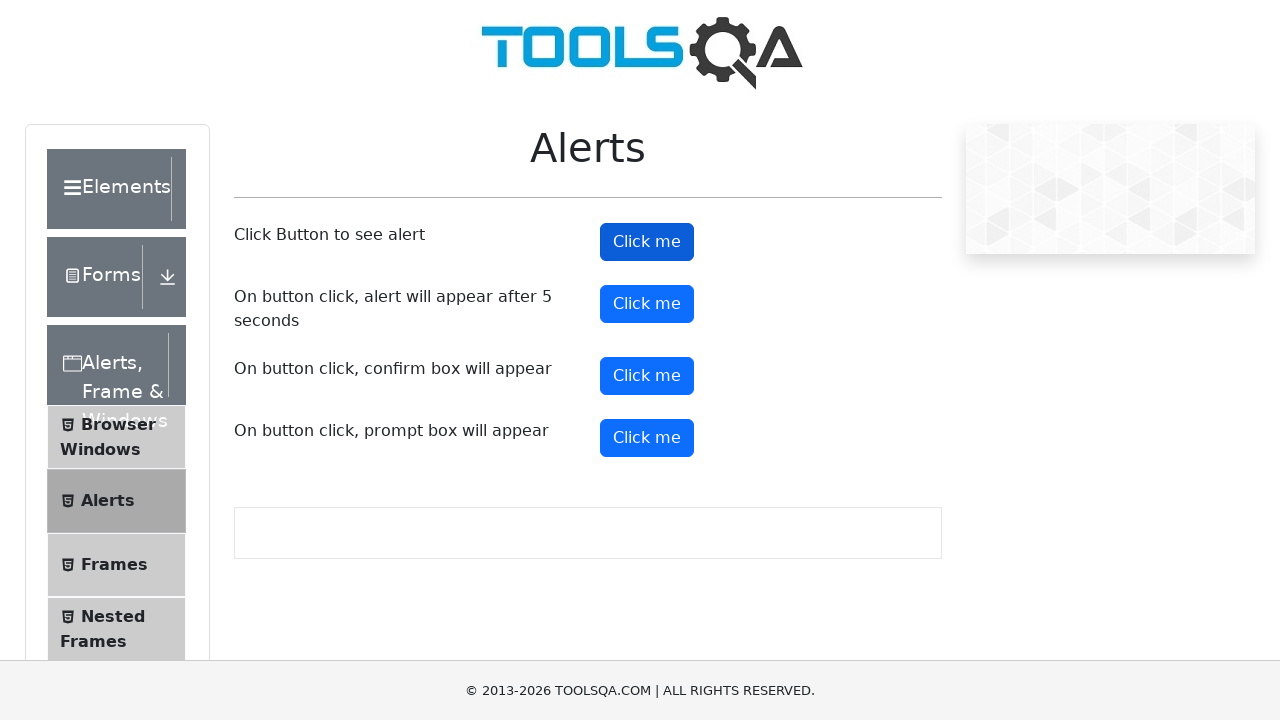

Alert popup was accepted
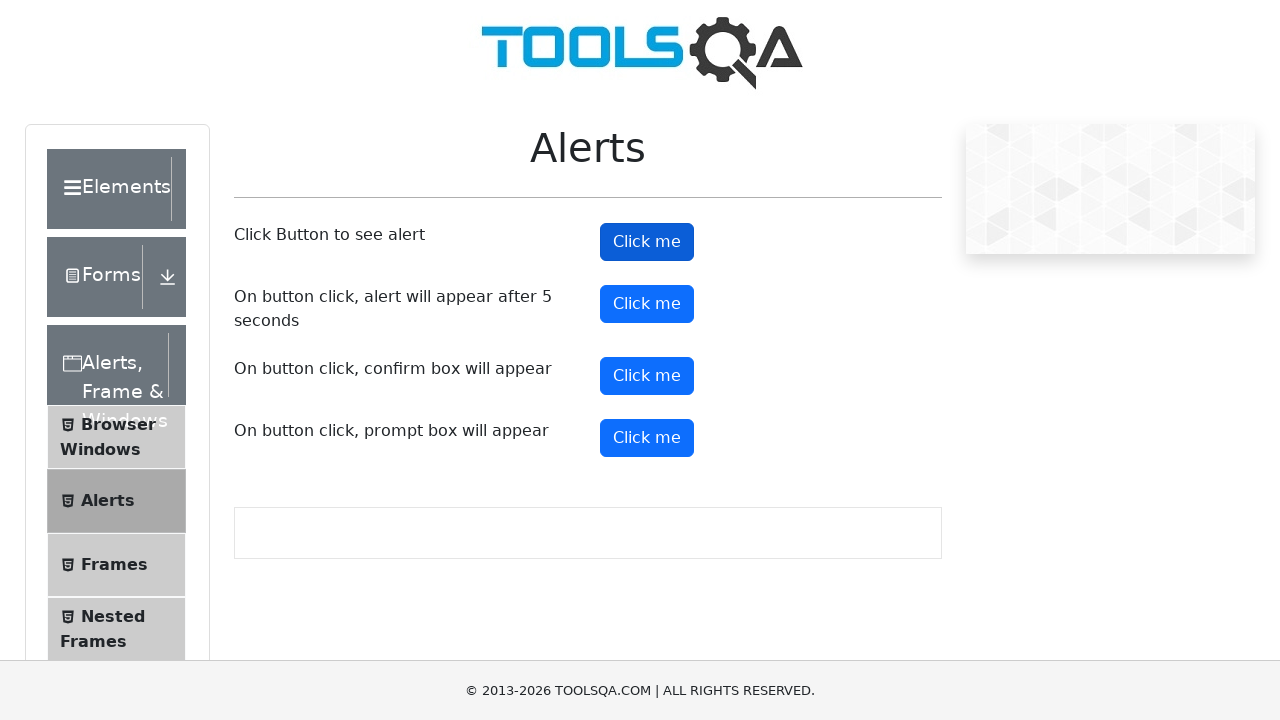

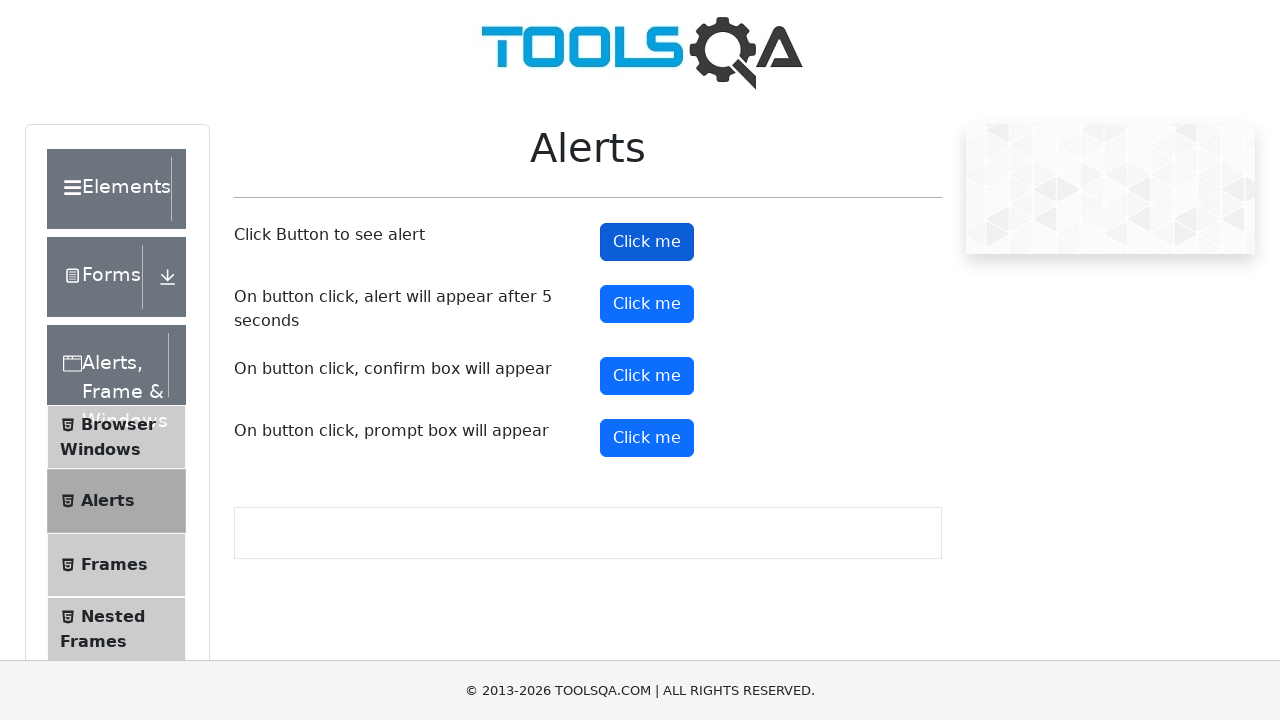